Navigates to Selenium documentation page and clicks on the documentation grid element

Starting URL: https://www.selenium.dev/documentation/

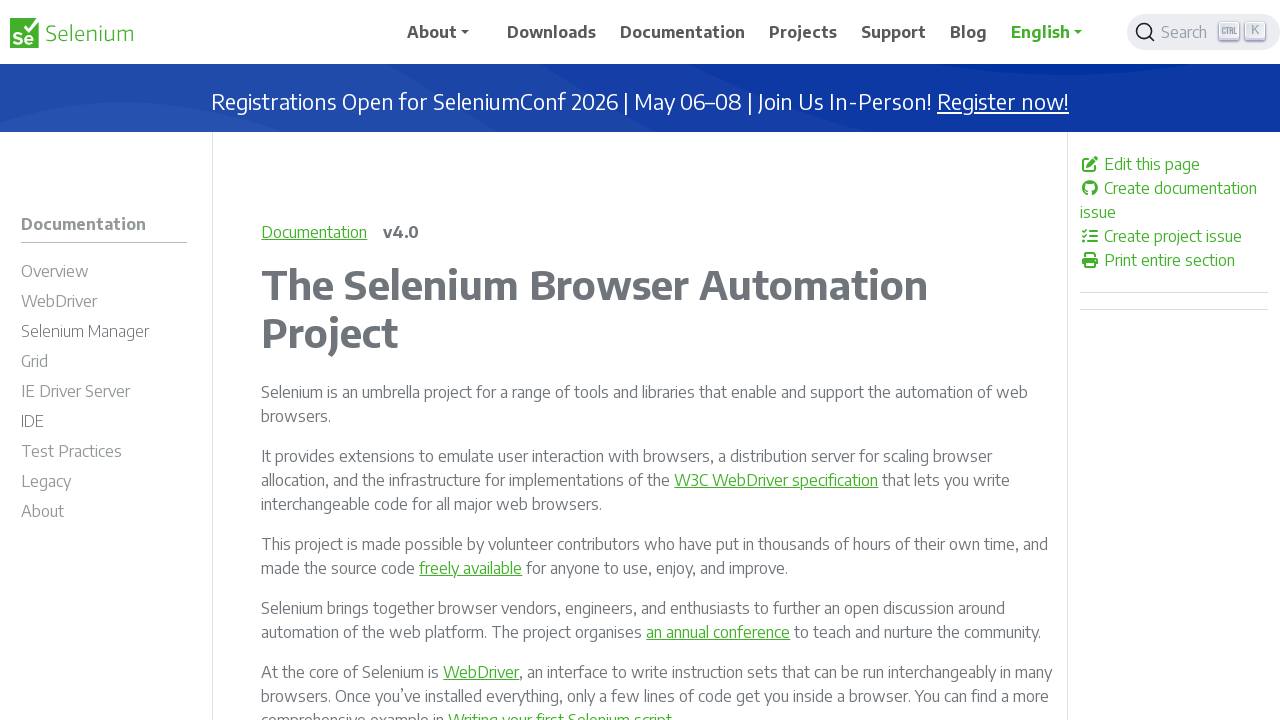

Navigated to Selenium documentation page
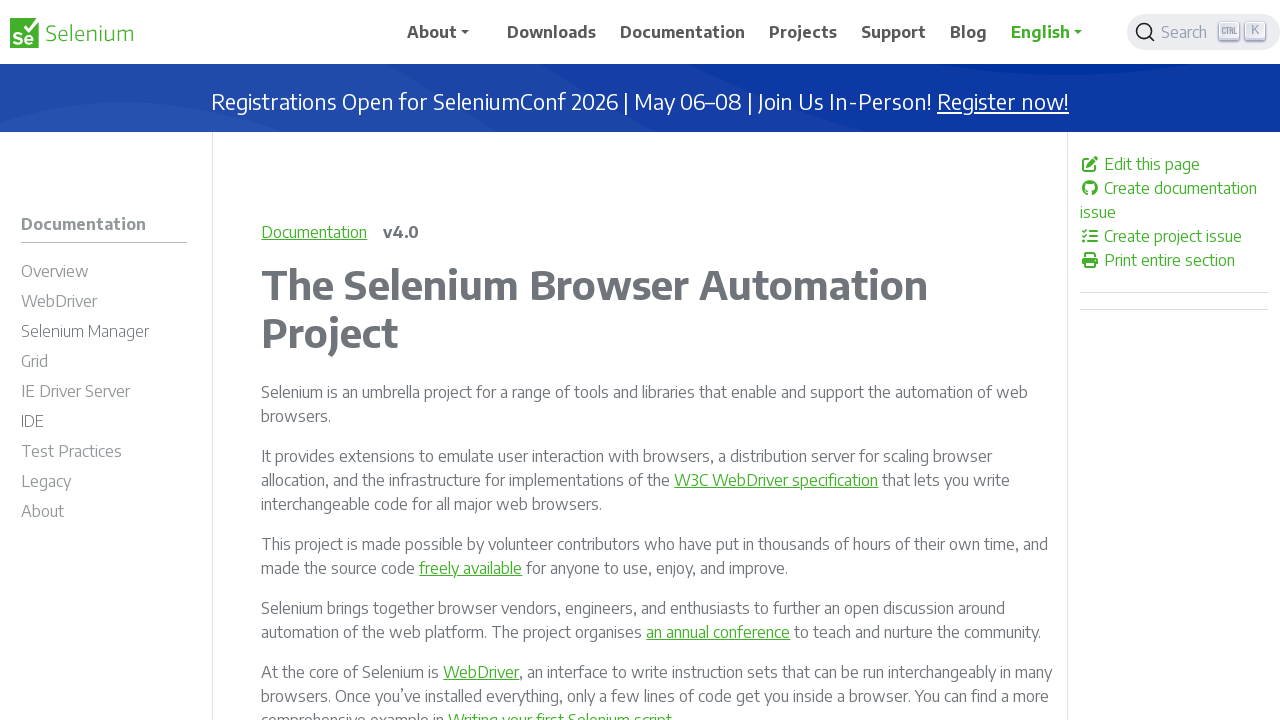

Clicked on the documentation grid element at (34, 361) on xpath=//*[@id='m-documentationgrid']/span
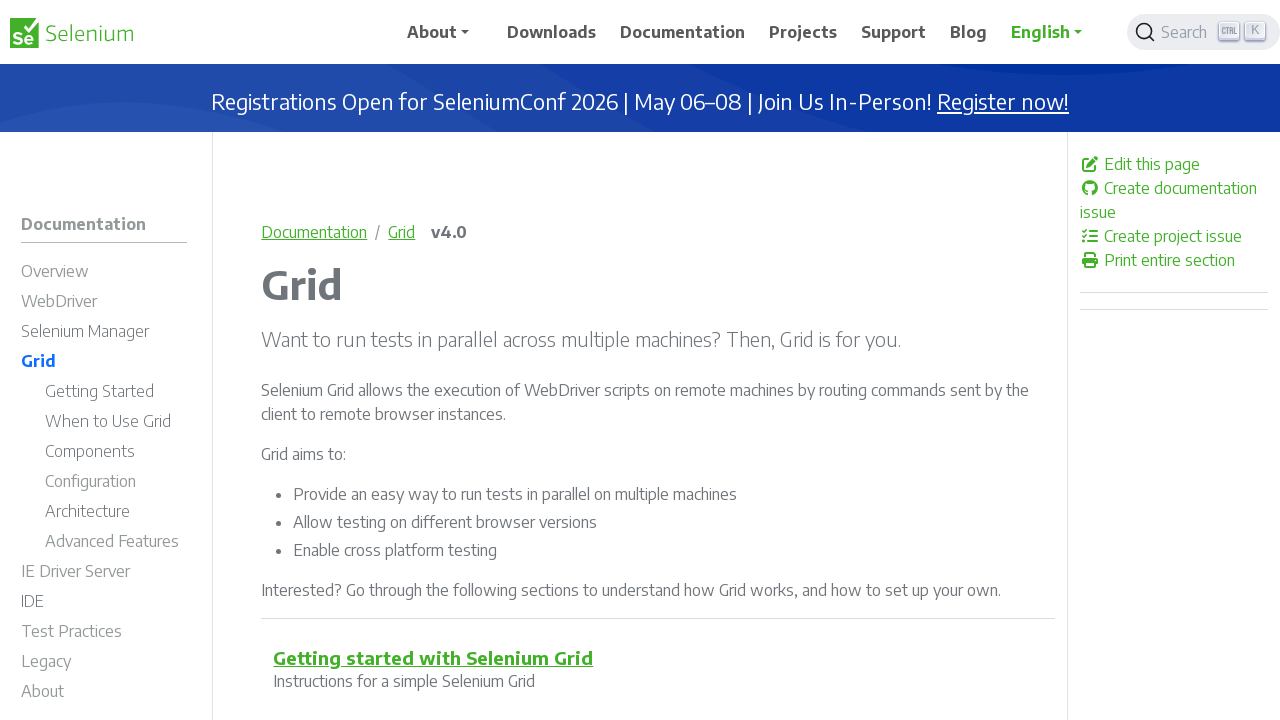

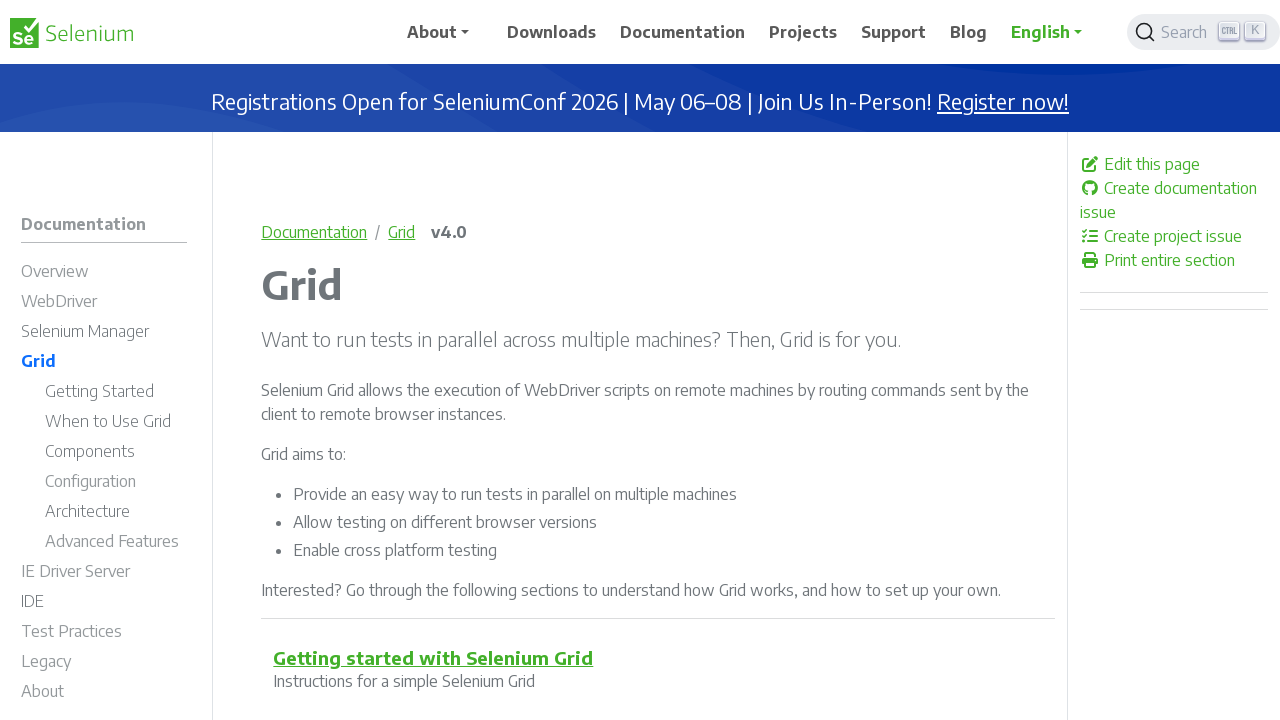